Tests opening new tabs and windows, navigating between URLs, and using browser navigation controls

Starting URL: https://rediff.com

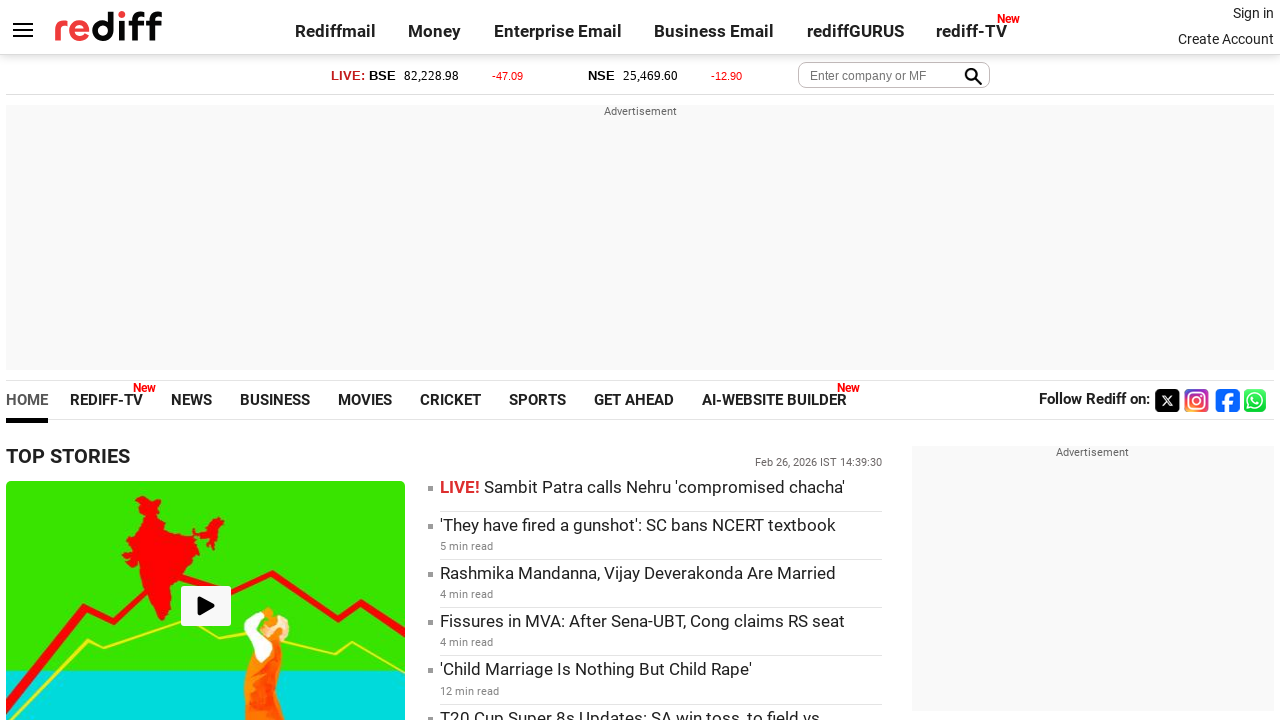

Opened new tab
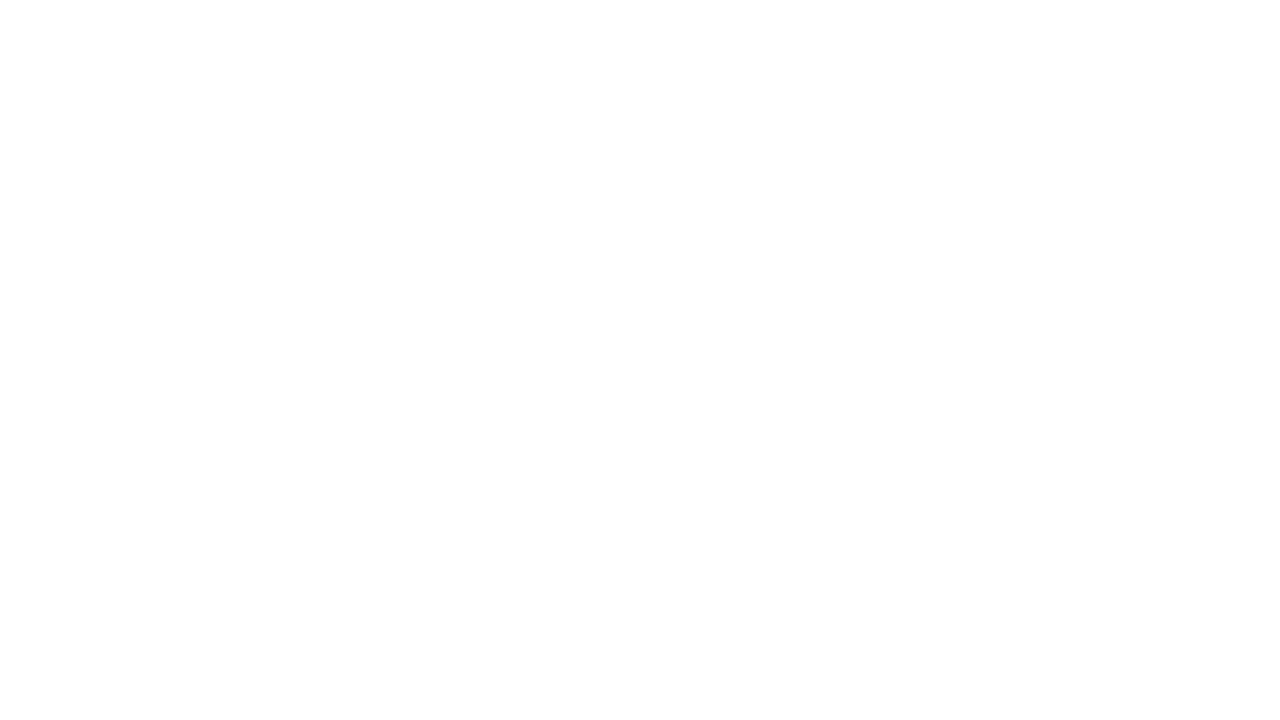

Navigated to https://costco.com in new tab
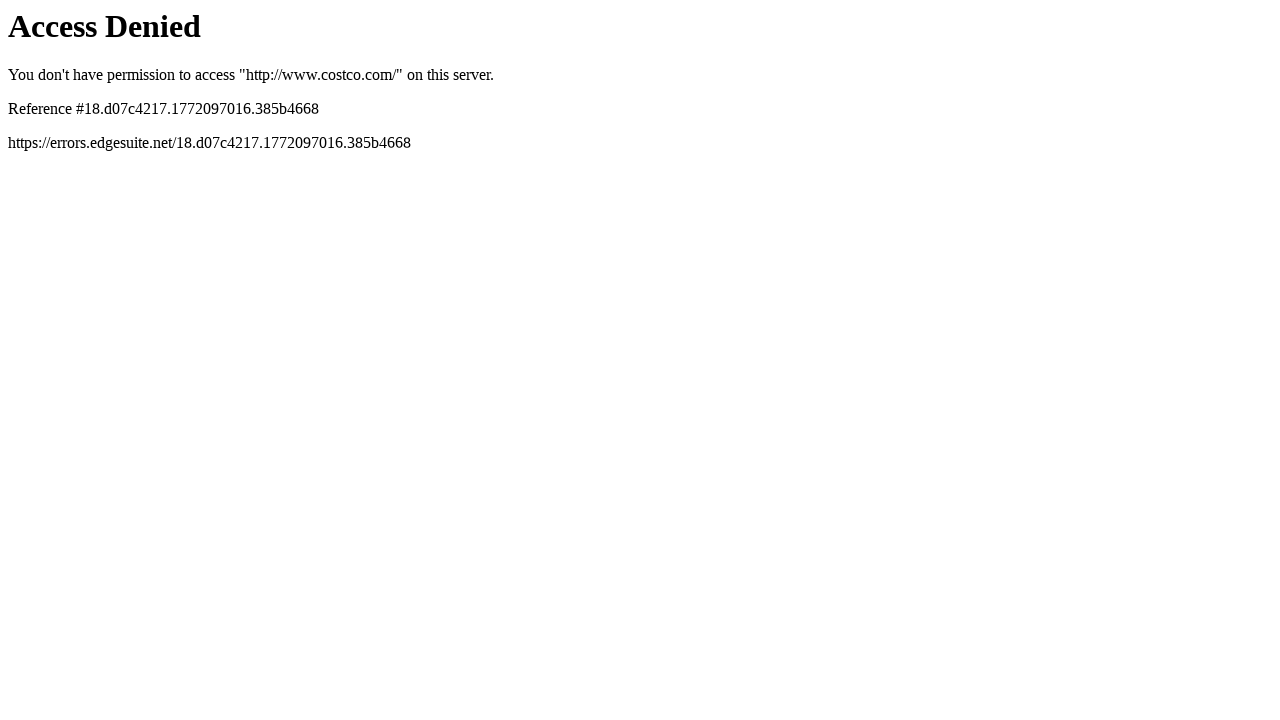

Navigated to https://rediff.com in new tab
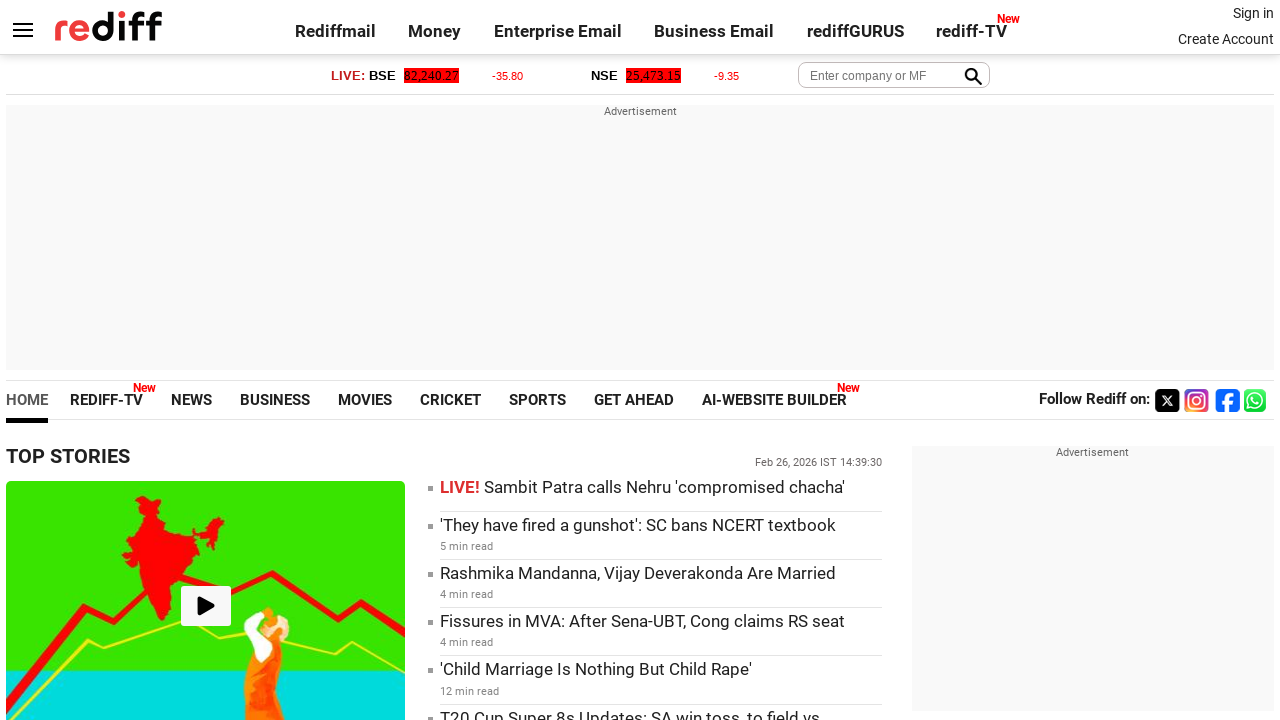

Opened new window
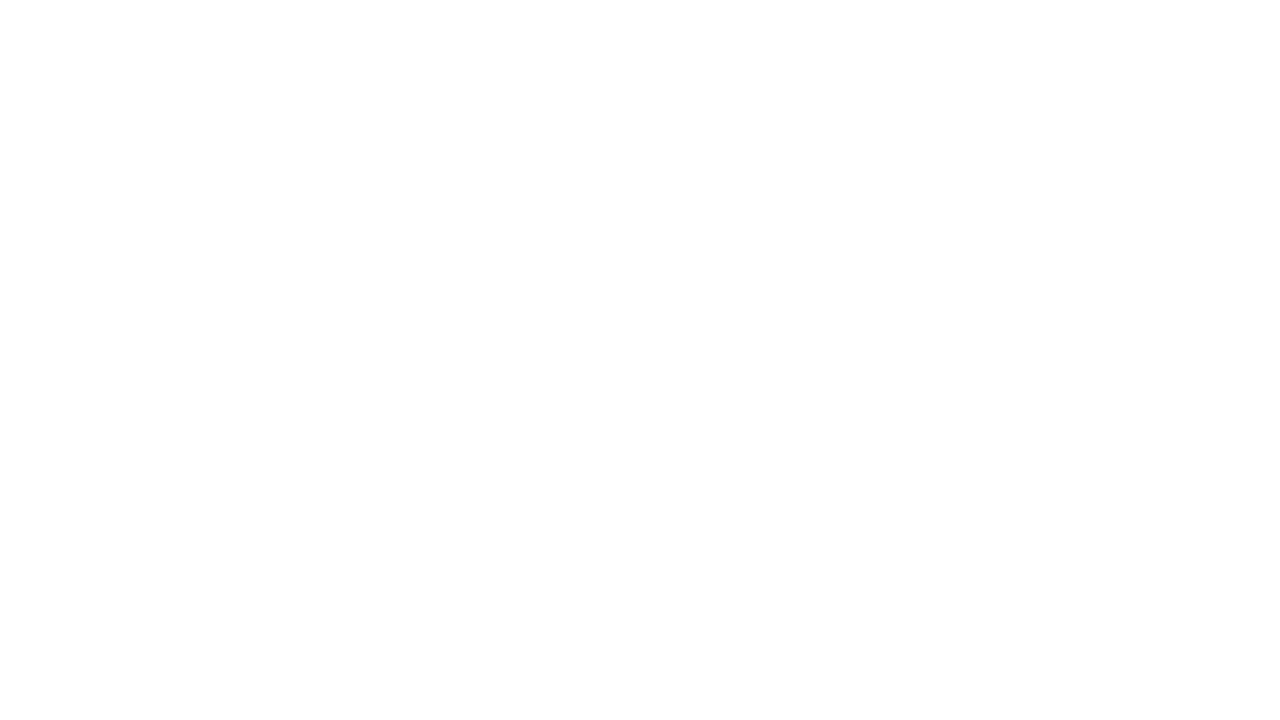

Navigated to https://flipkart.com in new window
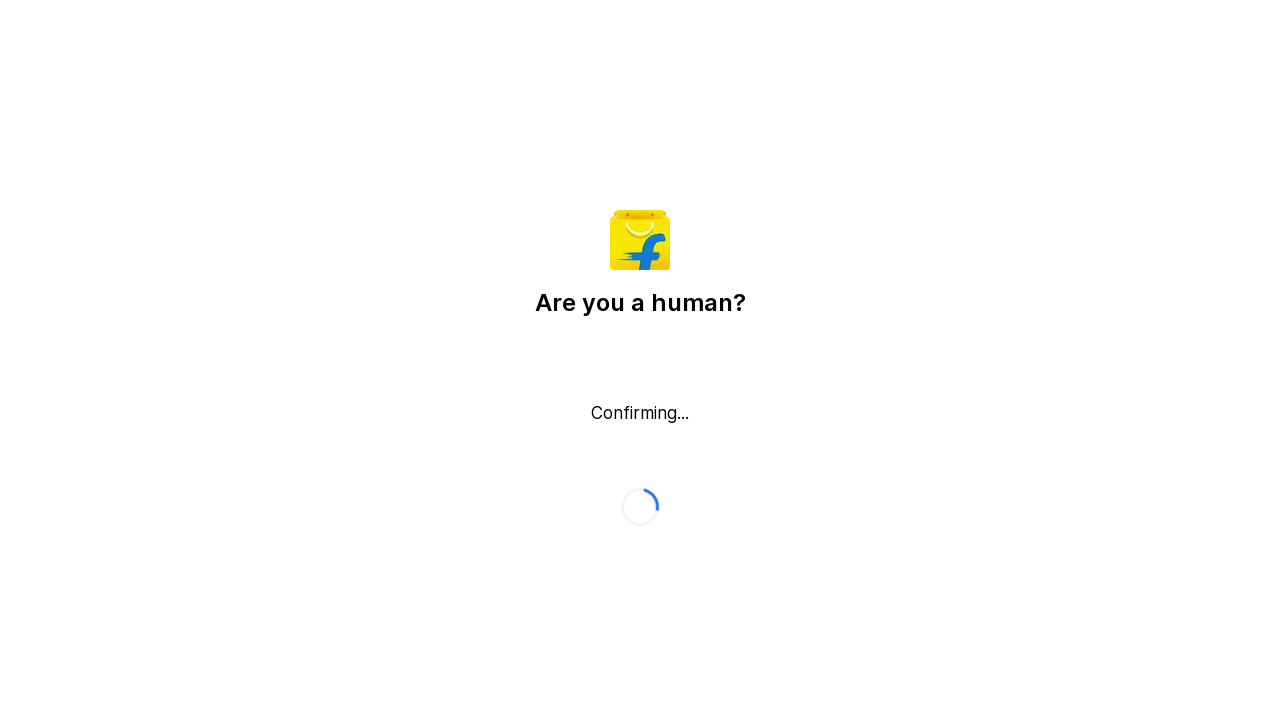

Navigated to https://rediff.com in new window
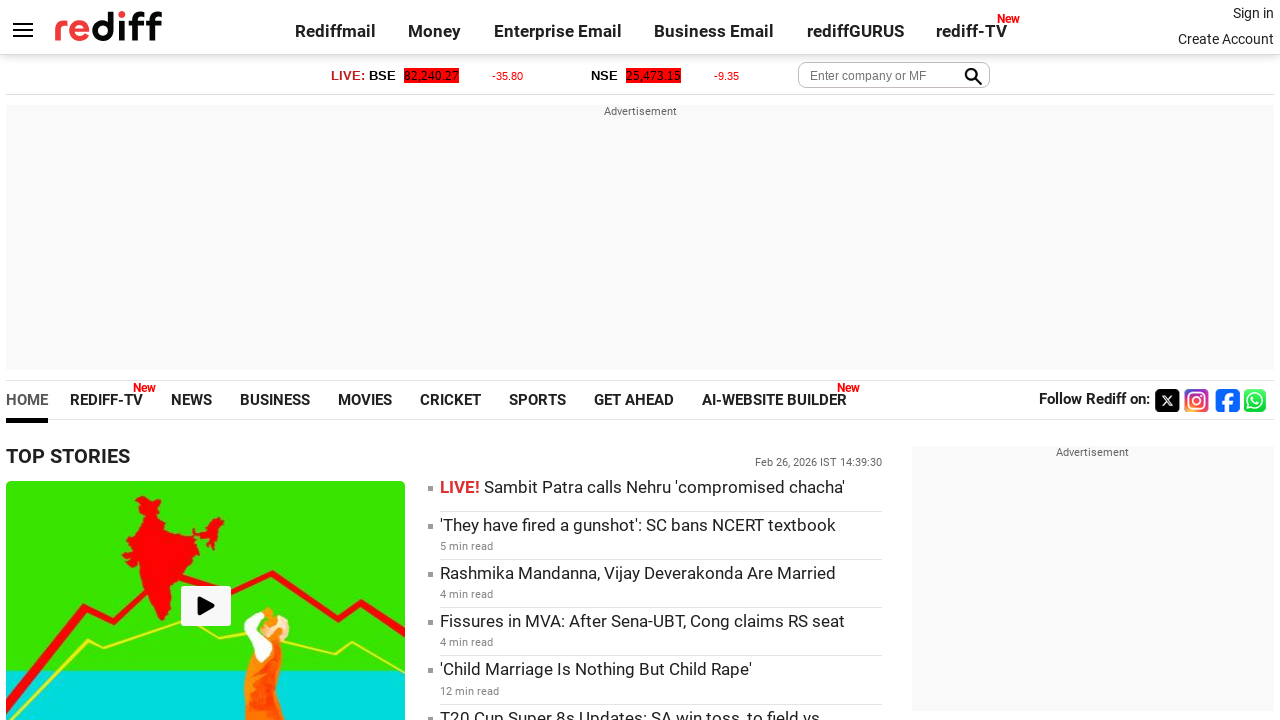

Clicked signin button on original page at (1253, 13) on .signin
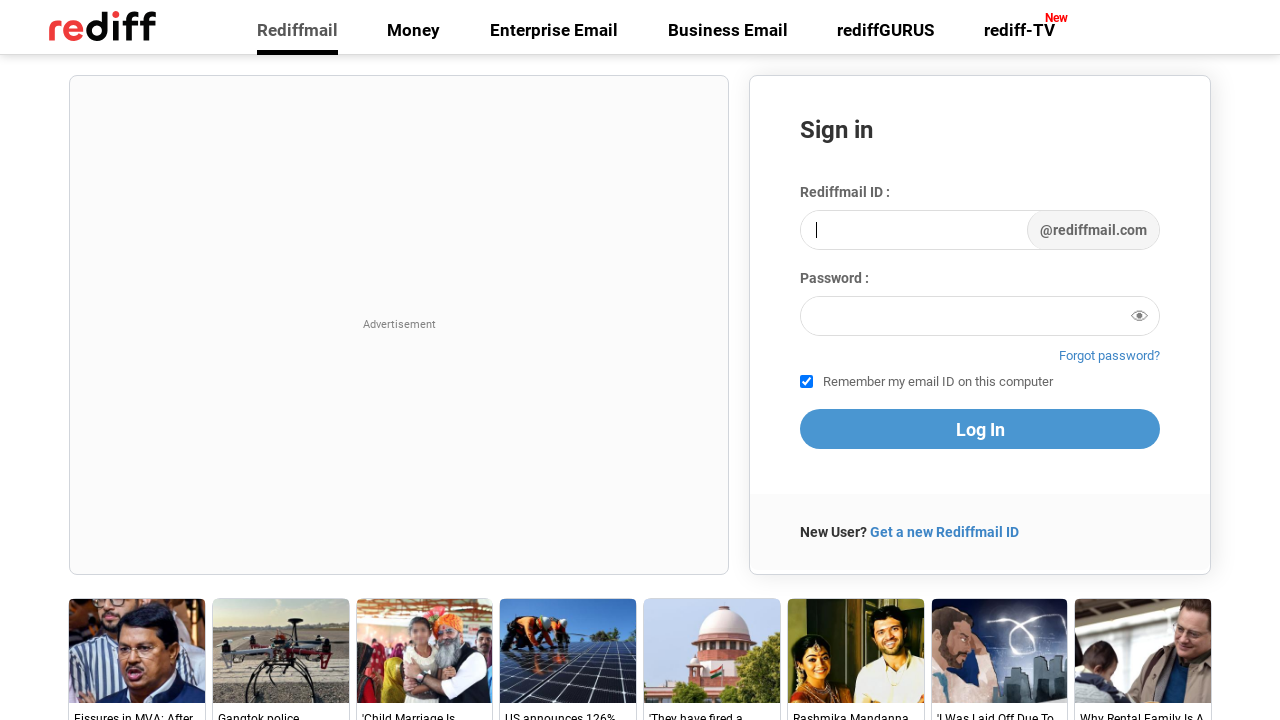

Navigated back in browser history
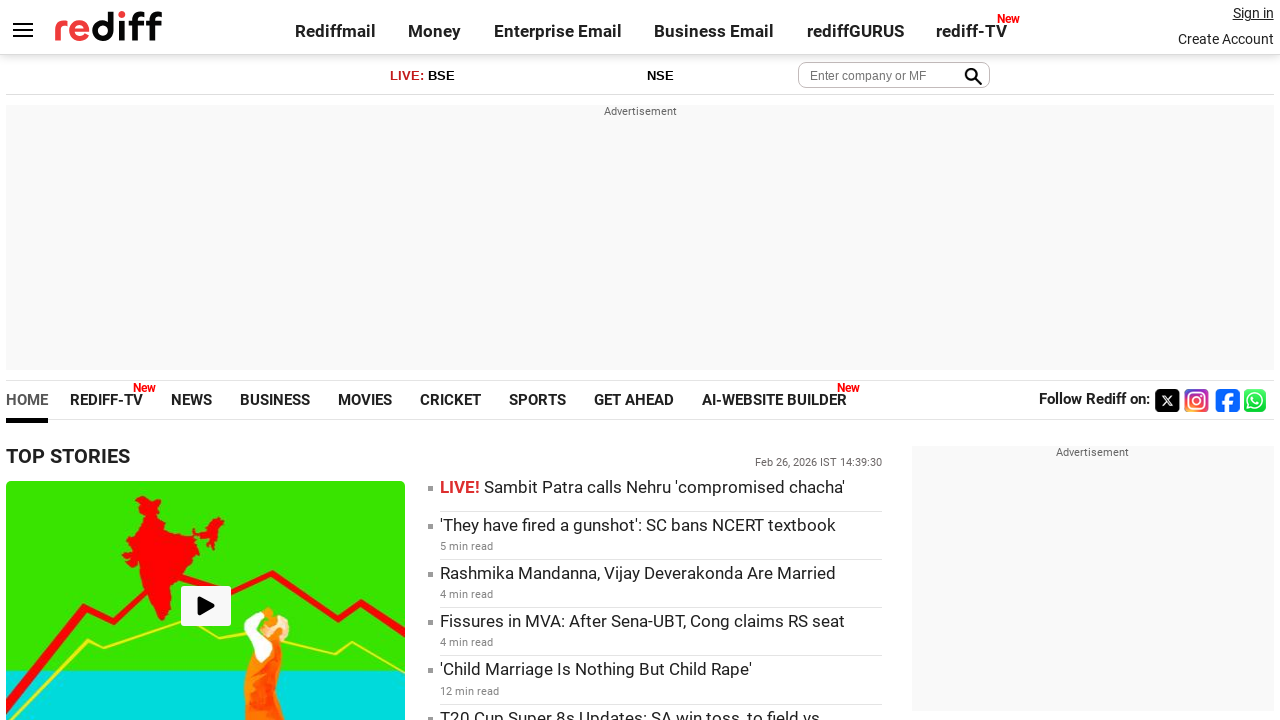

Navigated forward in browser history
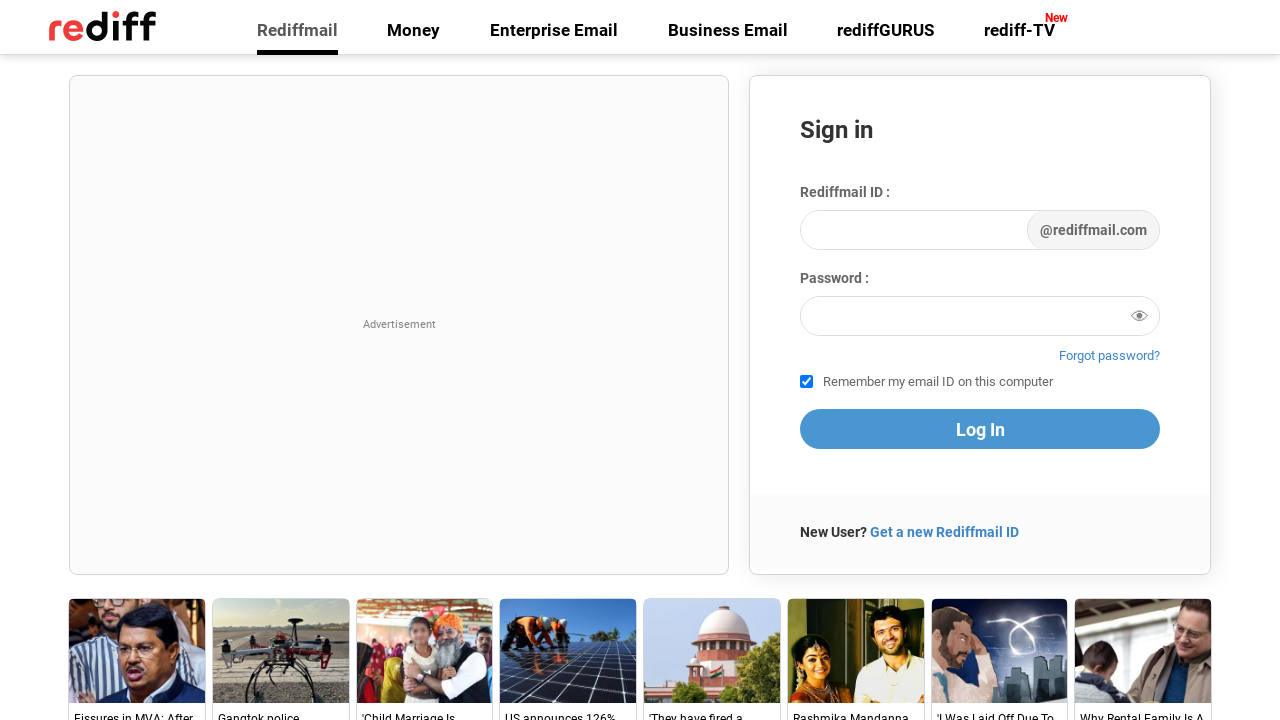

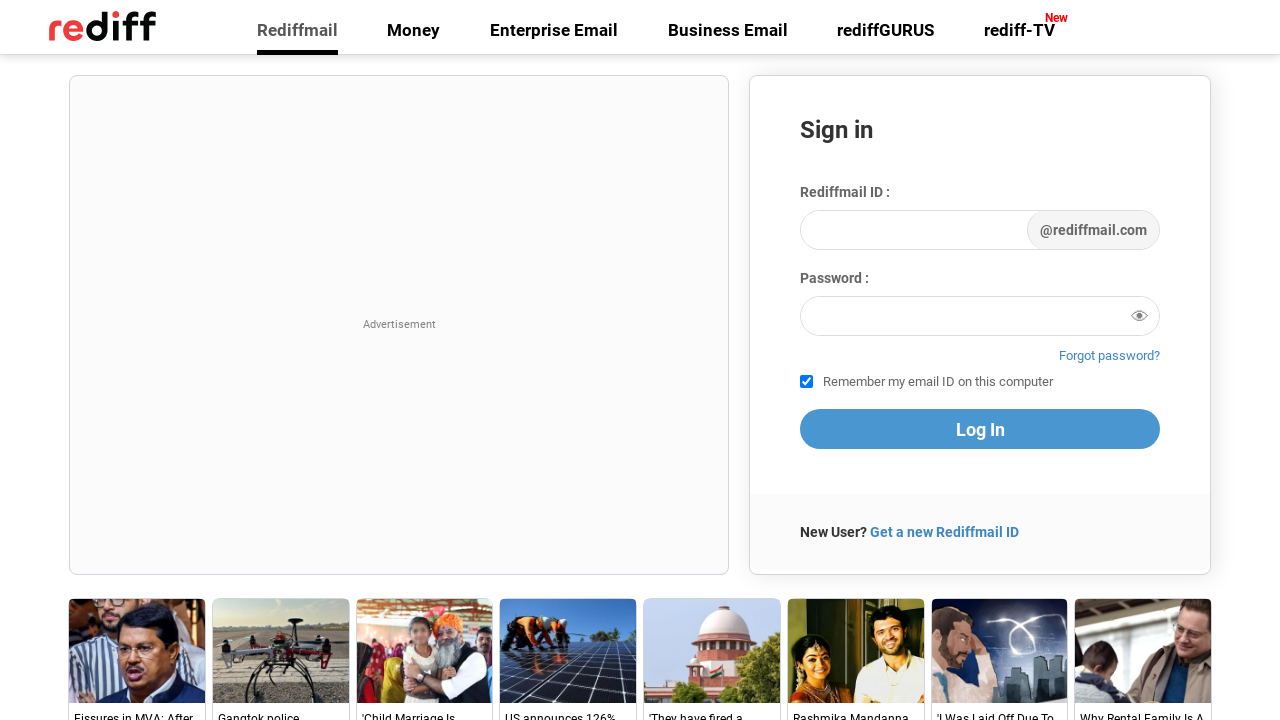